Navigates to the VCTC Pune website and retrieves the current URL to verify successful page load

Starting URL: https://vctcpune.com/

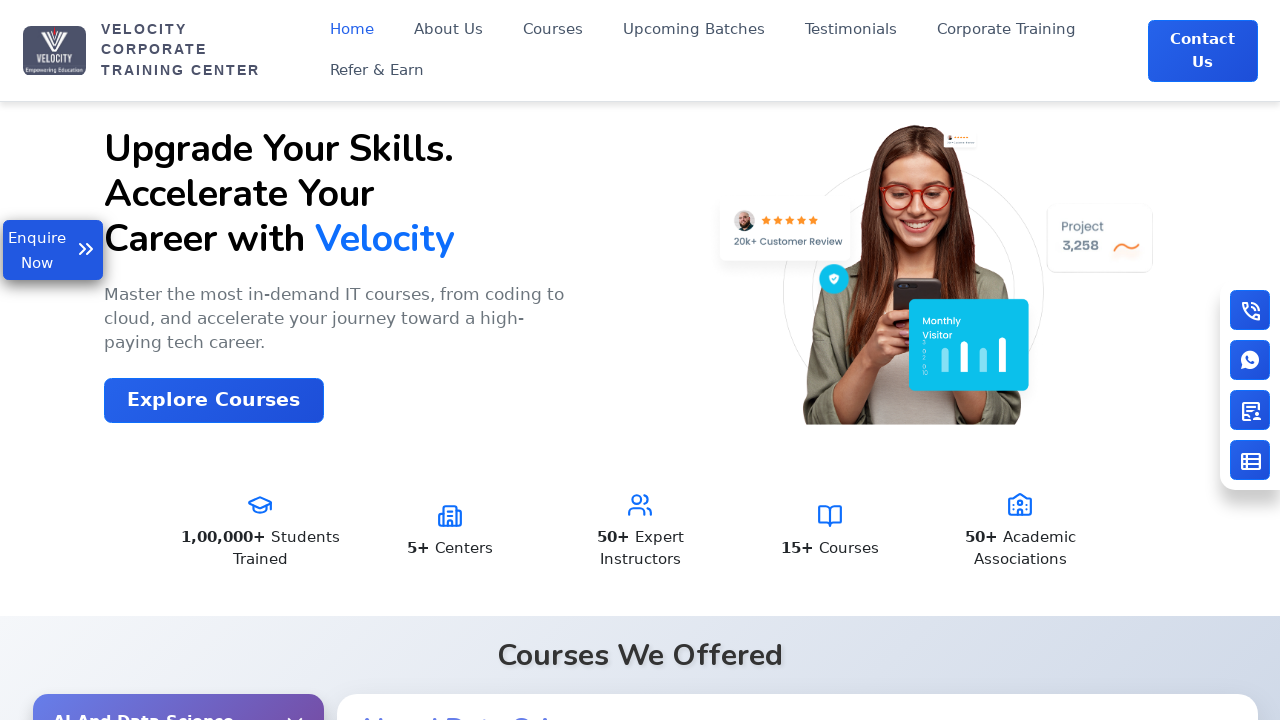

Waited for page to fully load (domcontentloaded)
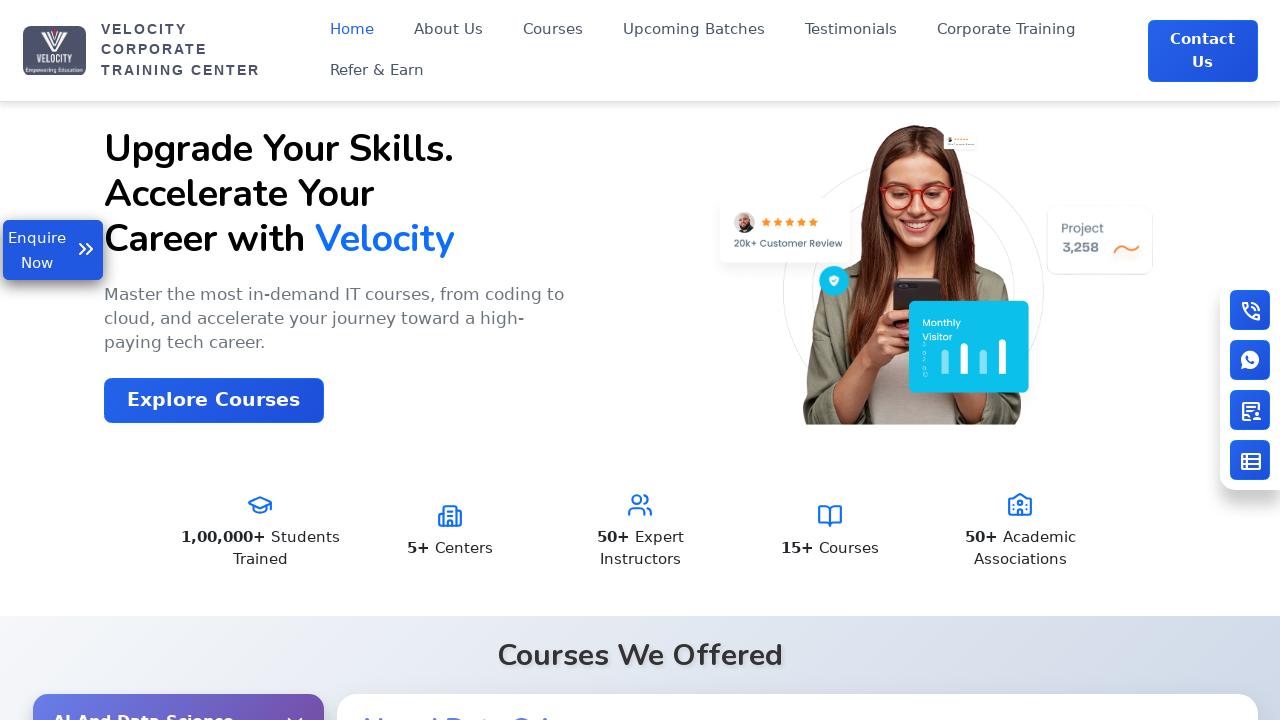

Retrieved current URL: https://www.vctcpune.com/
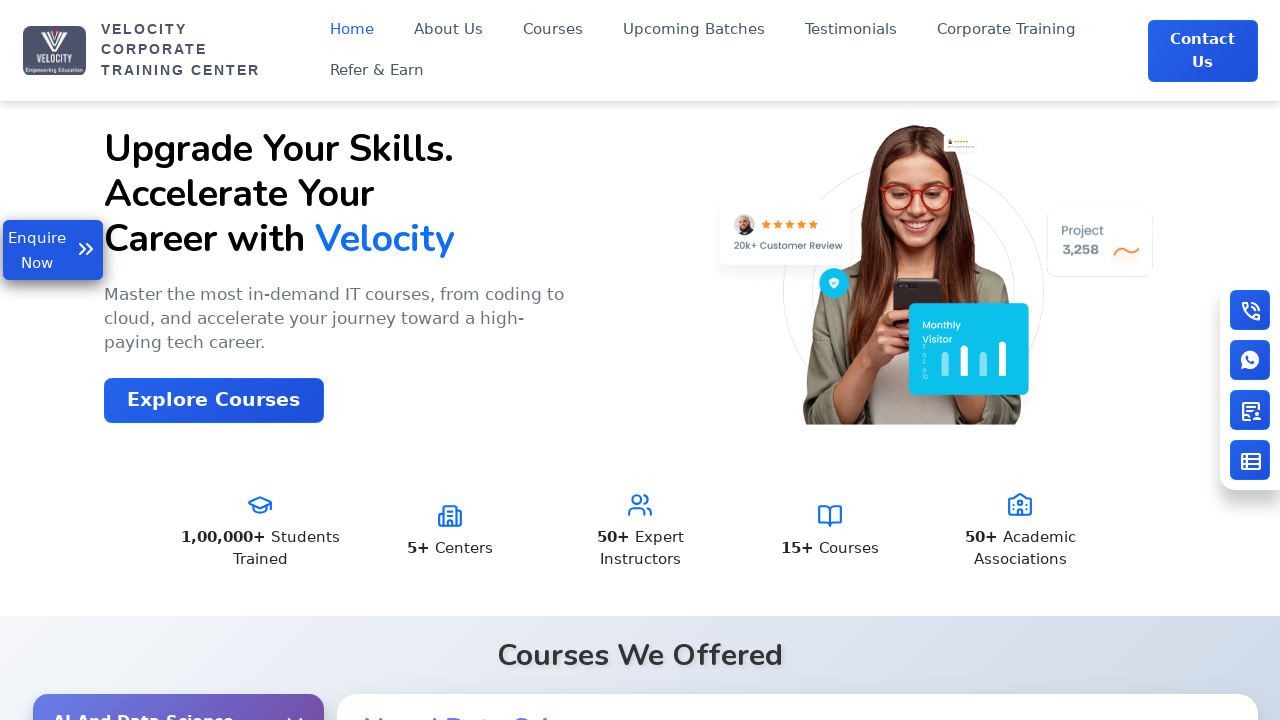

Printed URL to console: https://www.vctcpune.com/
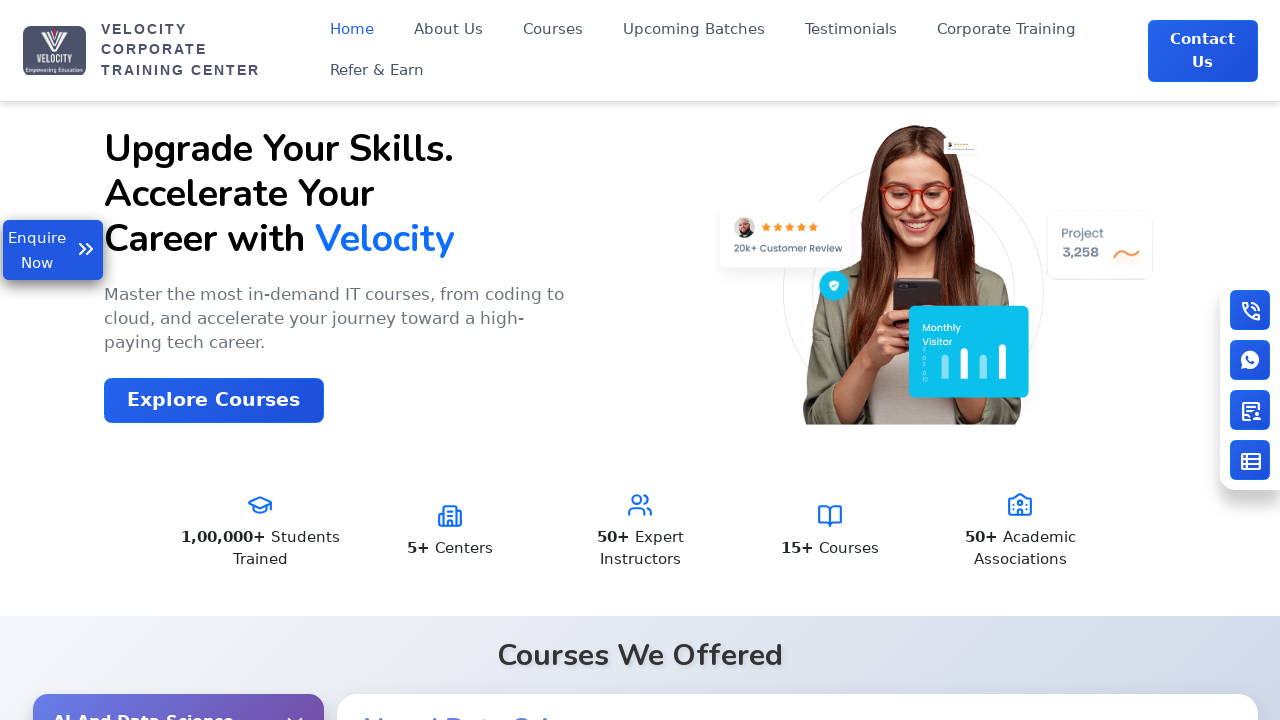

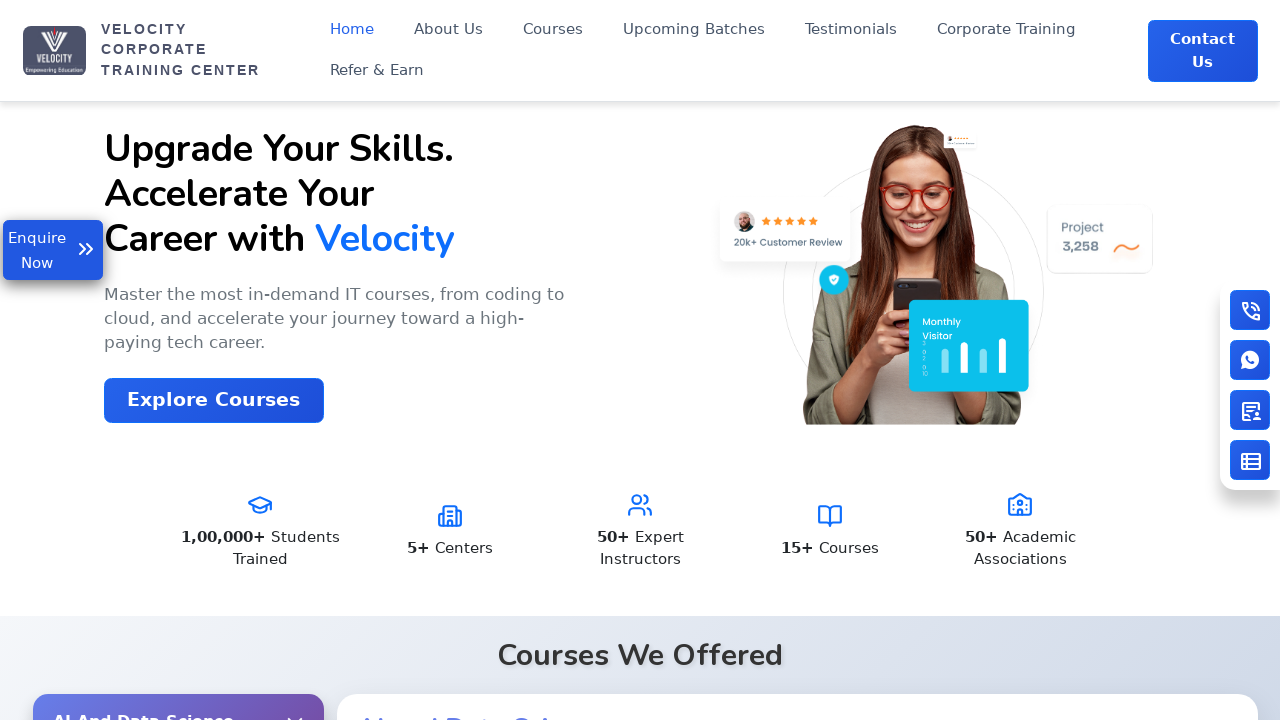